Tests JavaScript alert handling by triggering confirm dialogs and accepting/dismissing them

Starting URL: https://v1.training-support.net/selenium/javascript-alerts

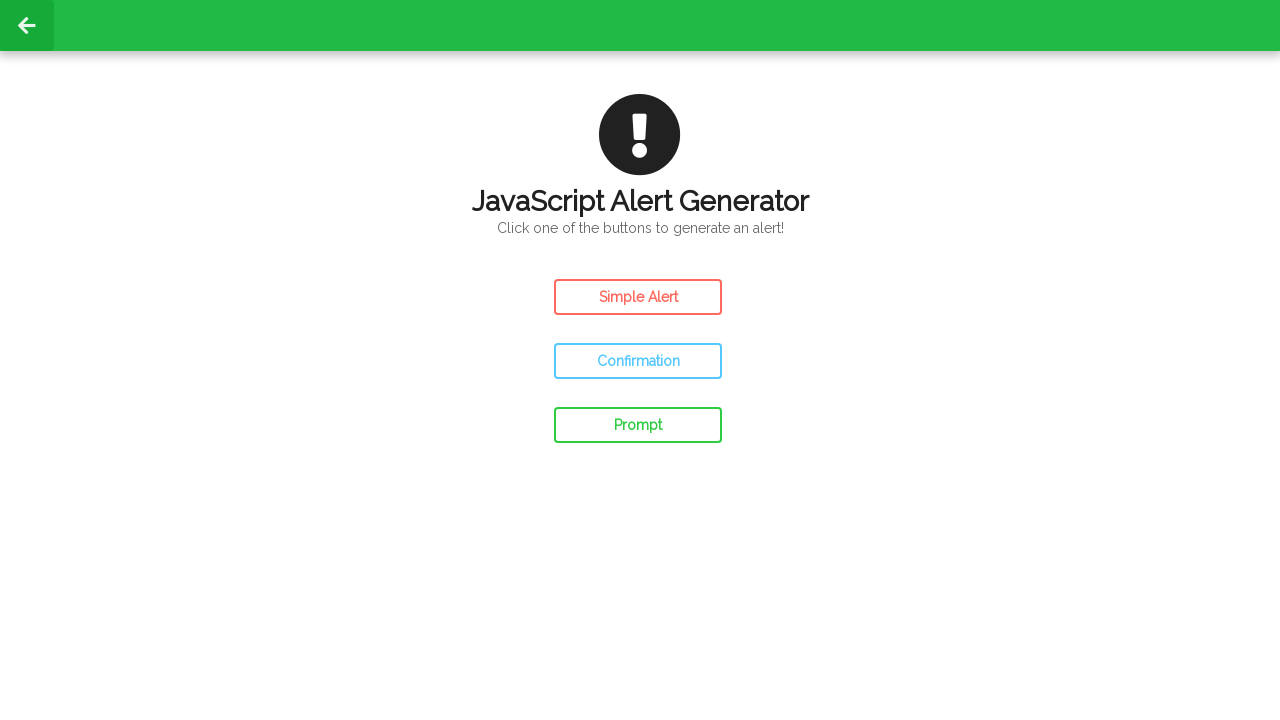

Clicked confirm button to trigger first alert at (638, 361) on #confirm
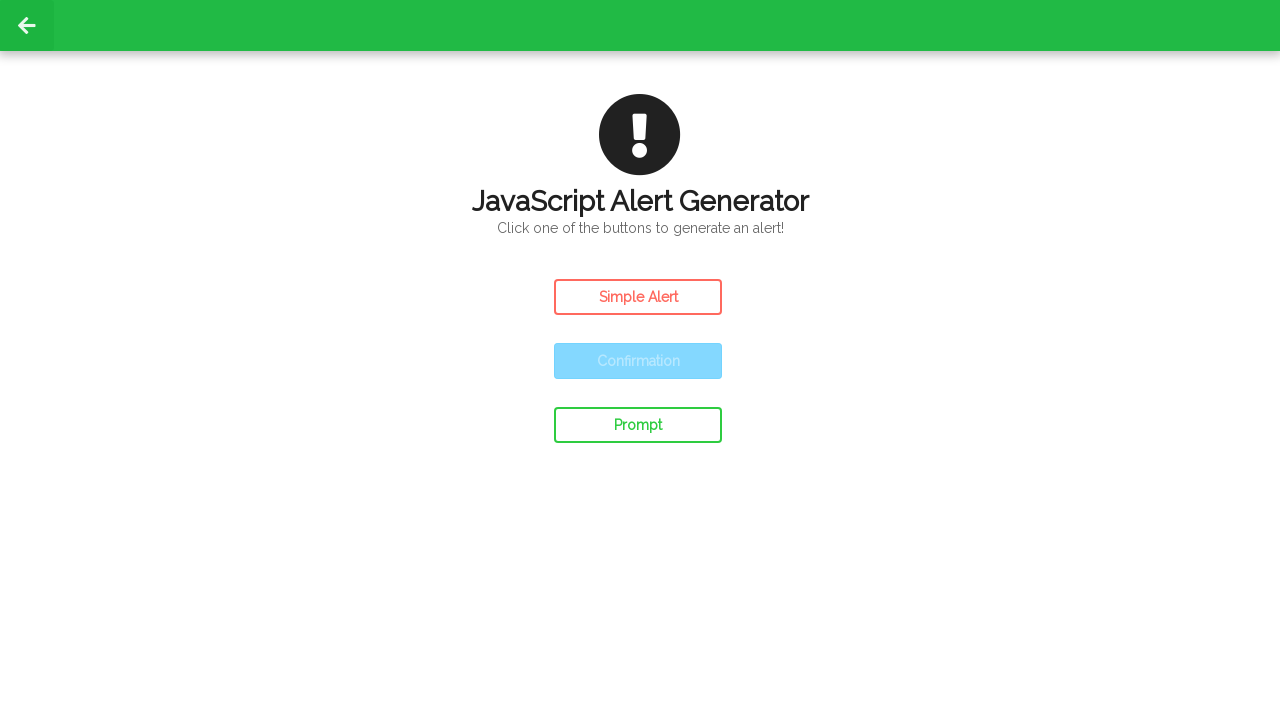

Set up dialog handler to accept dialogs
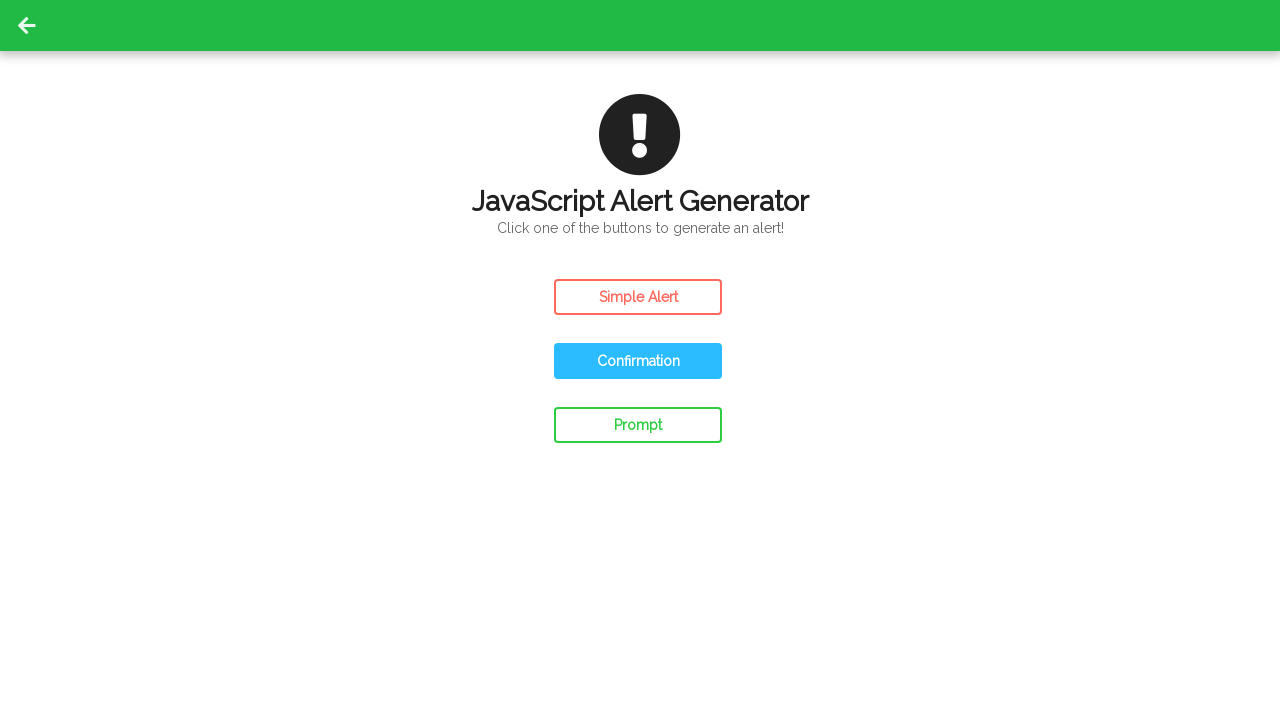

Waited 500ms for dialog to be handled
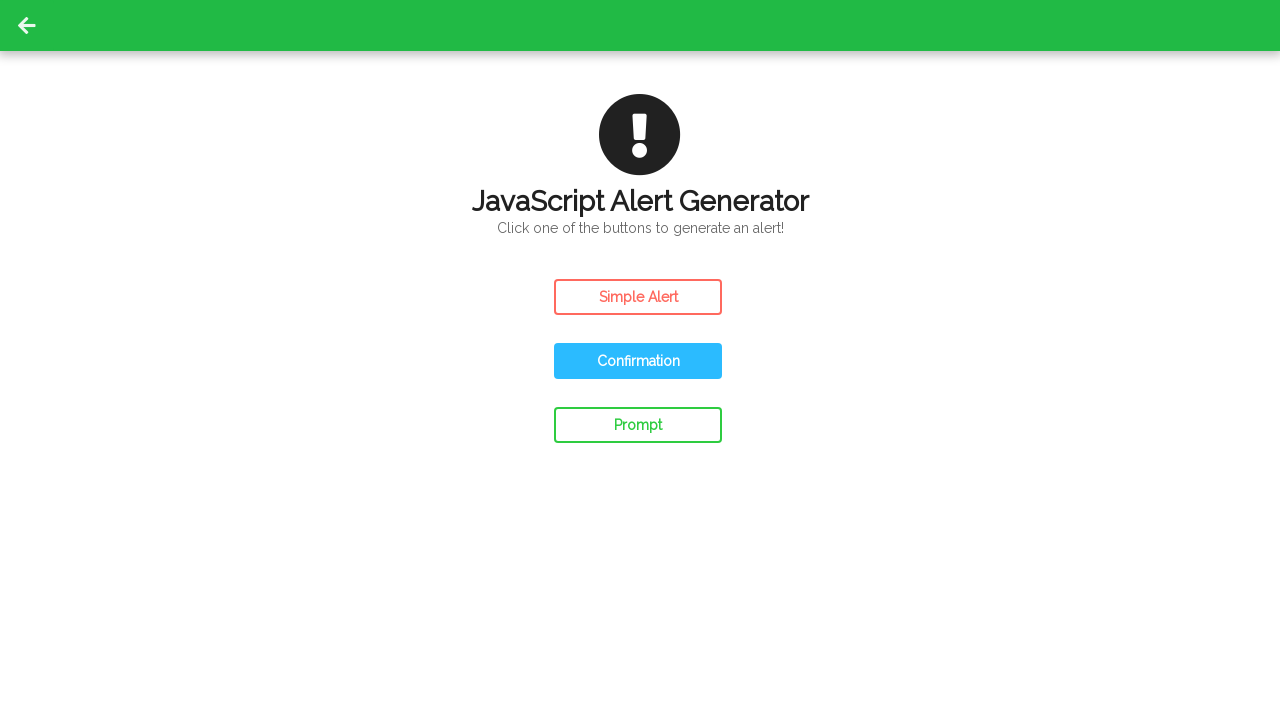

Clicked confirm button to trigger second alert at (638, 361) on #confirm
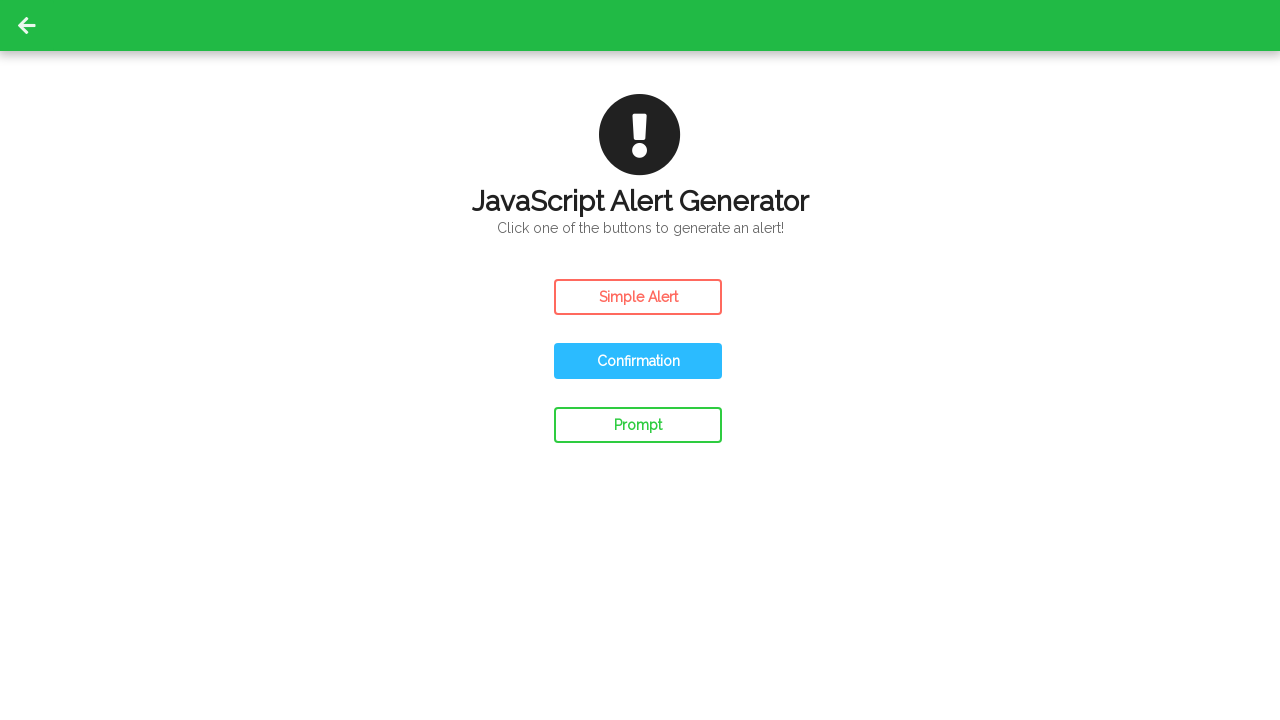

Set up dialog handler to dismiss next dialog
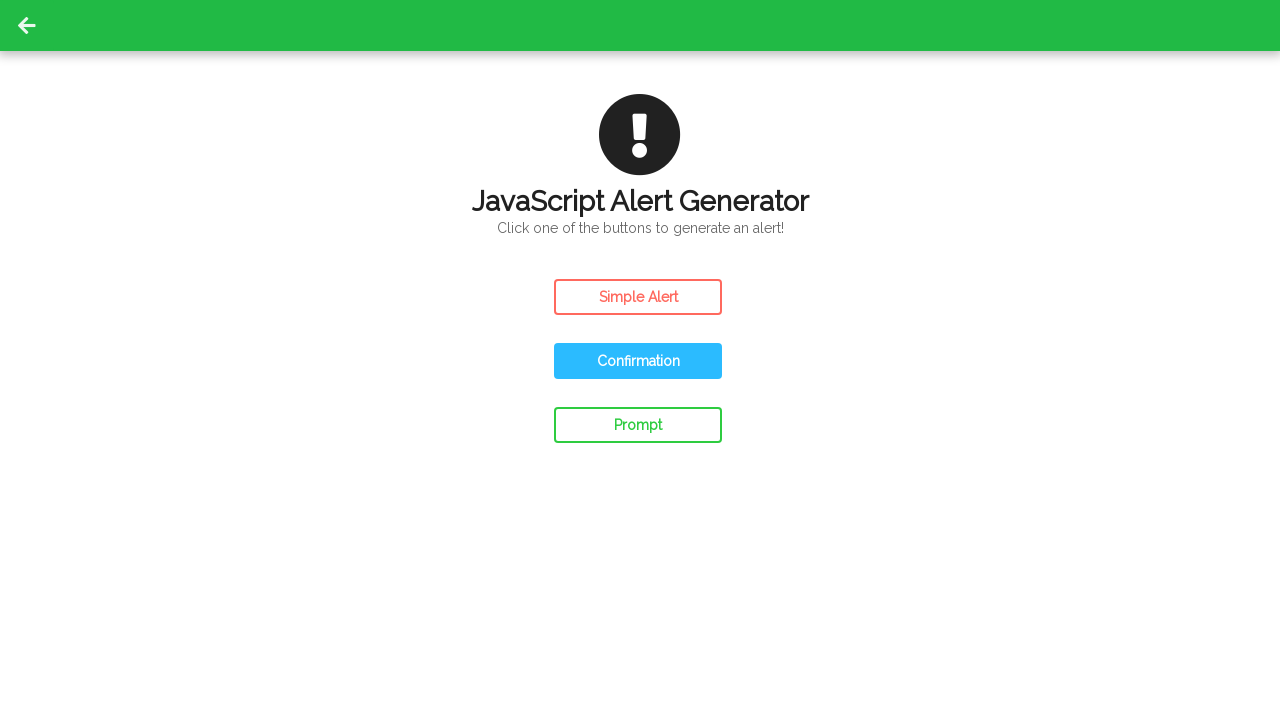

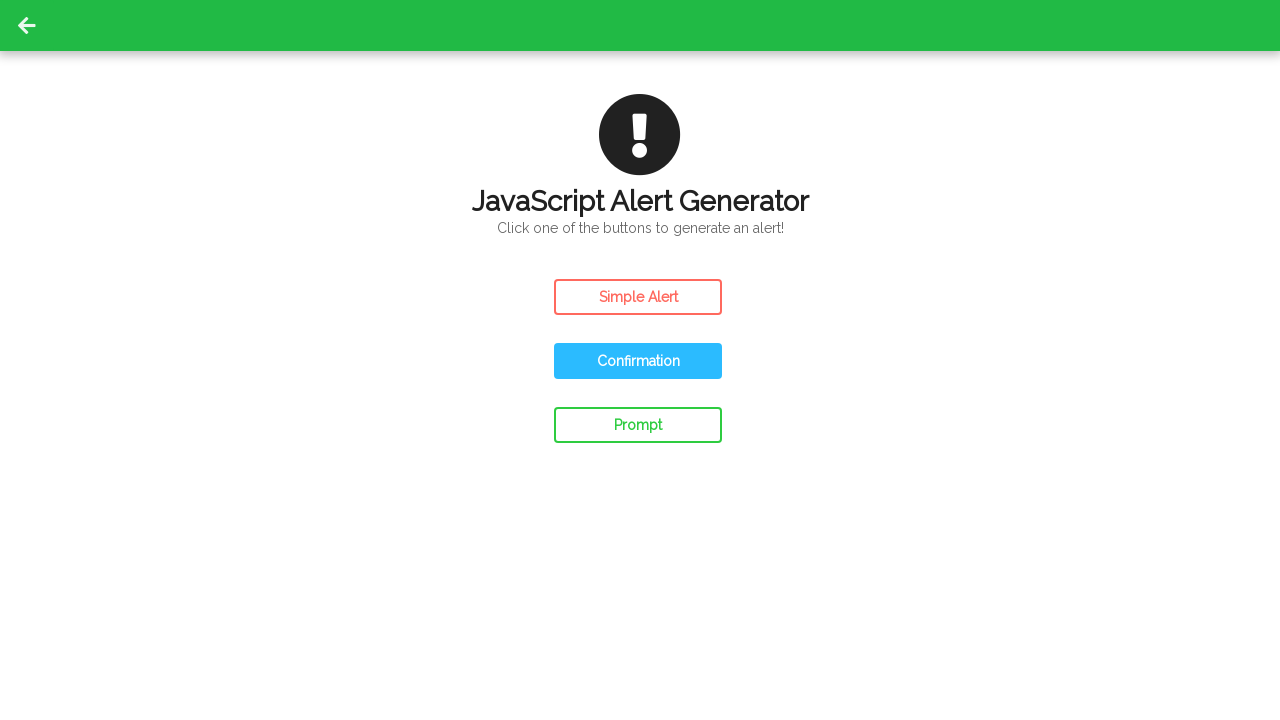